Navigates to the Wisequarter website and verifies the page loads successfully

Starting URL: https://www.wisequarter.com

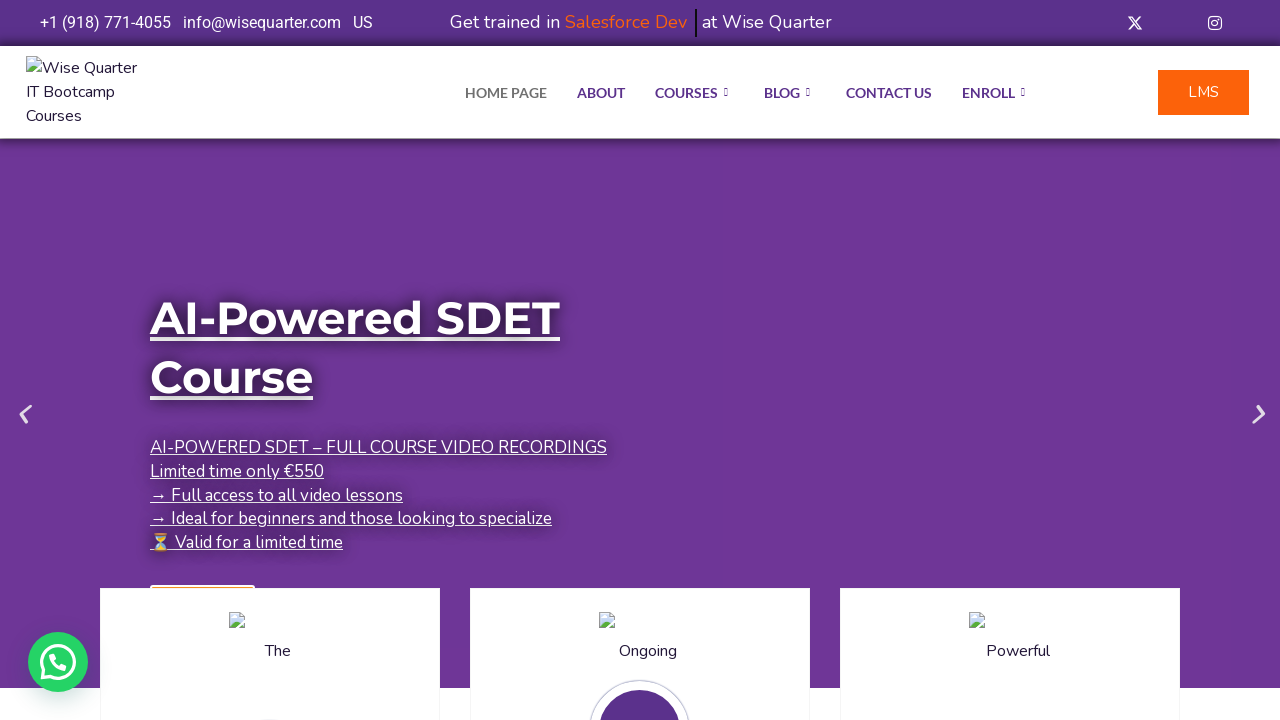

Waited for page DOM to fully load
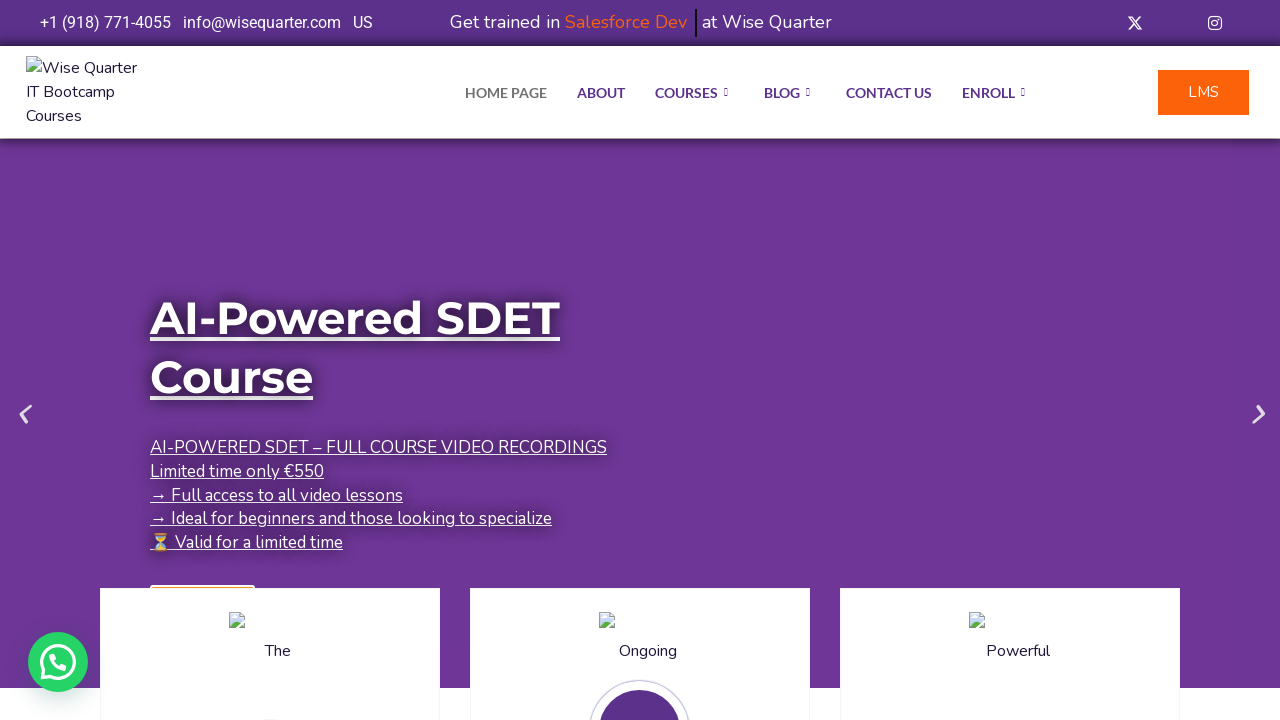

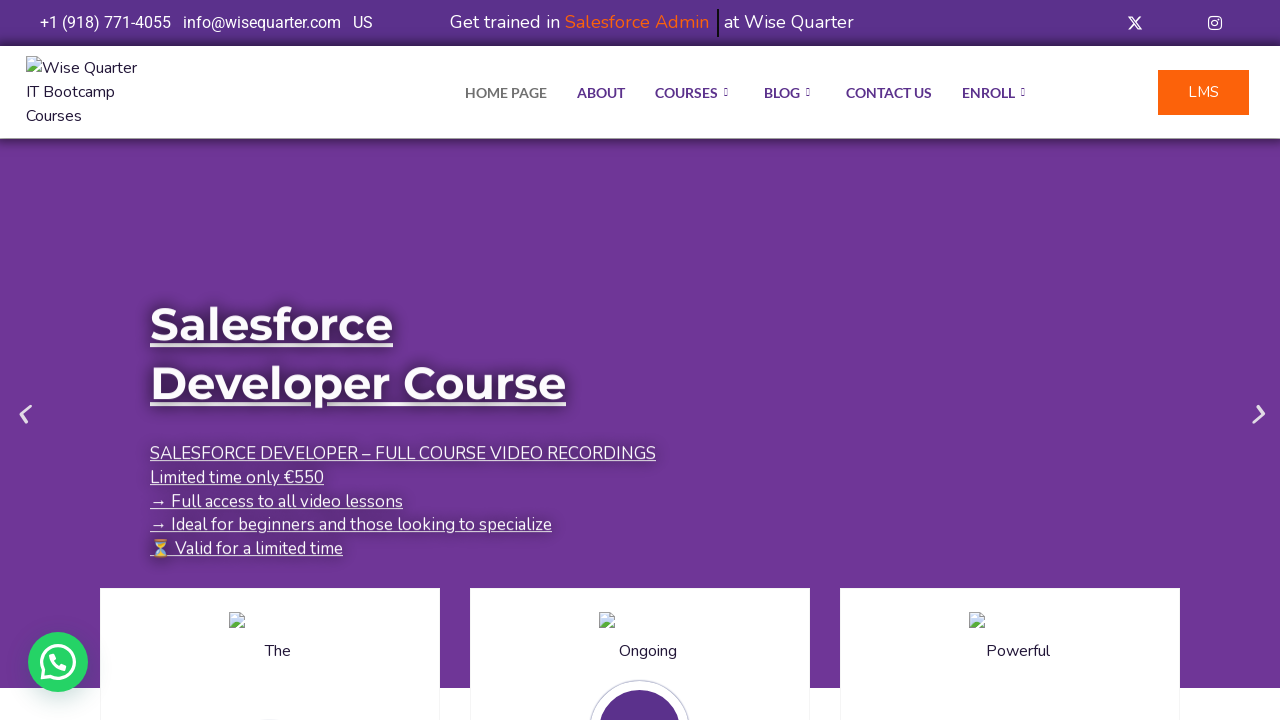